Tests GPA calculator by entering two courses (Data Mining with 4 credits grade B, and Psychology with 3 credits grade B+) and calculating the GPA.

Starting URL: https://www.calculator.net/

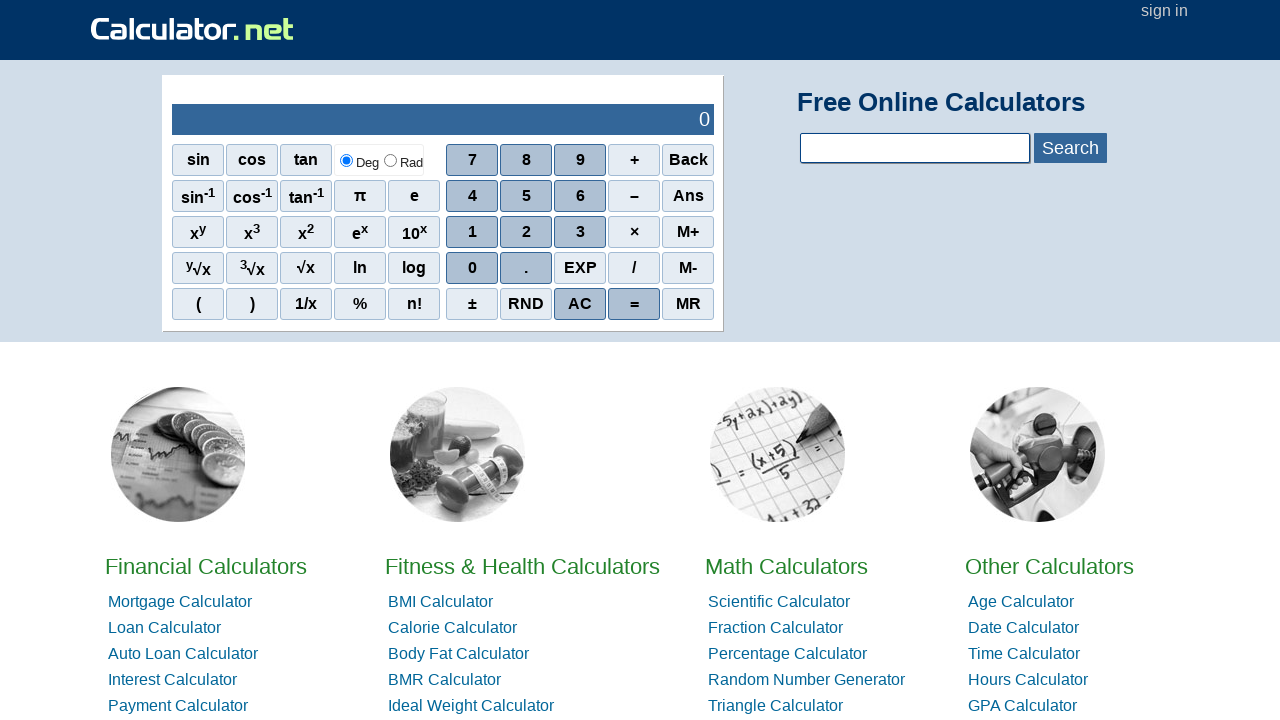

Clicked on GPA Calculator link at (1022, 706) on text=GPA Calculator
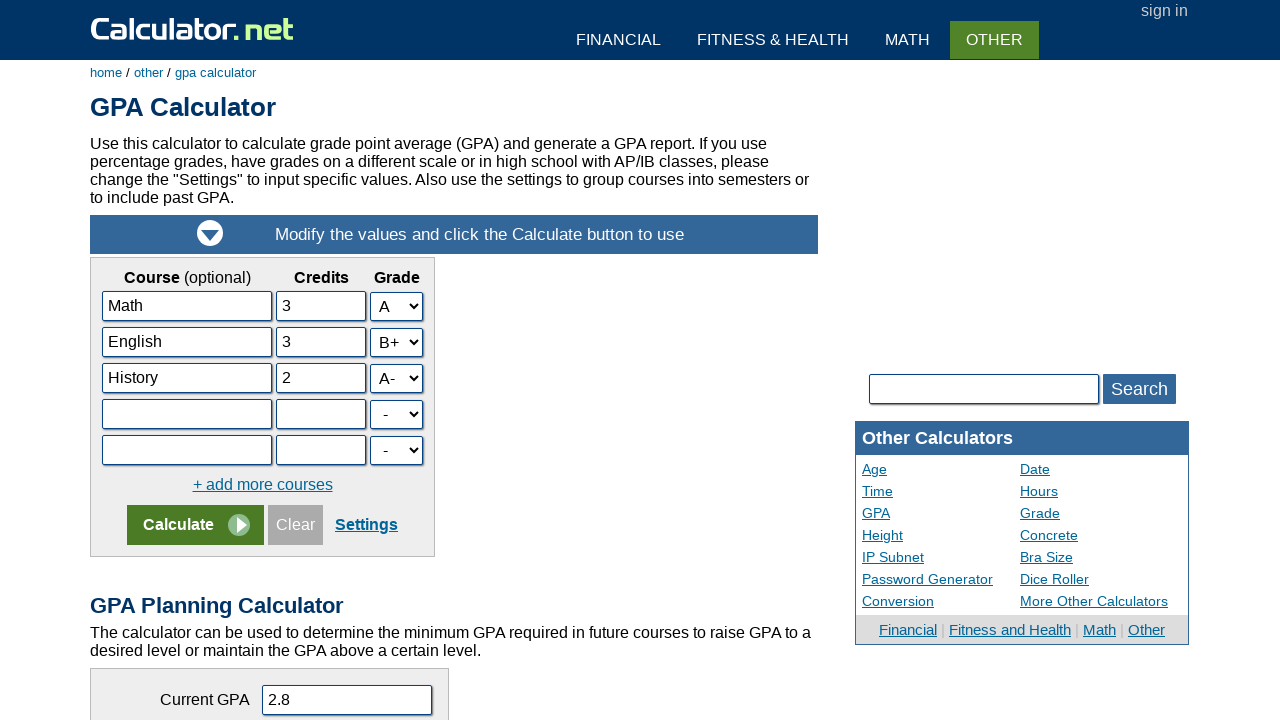

Clicked on first course name input field at (187, 342) on input[name='da2']
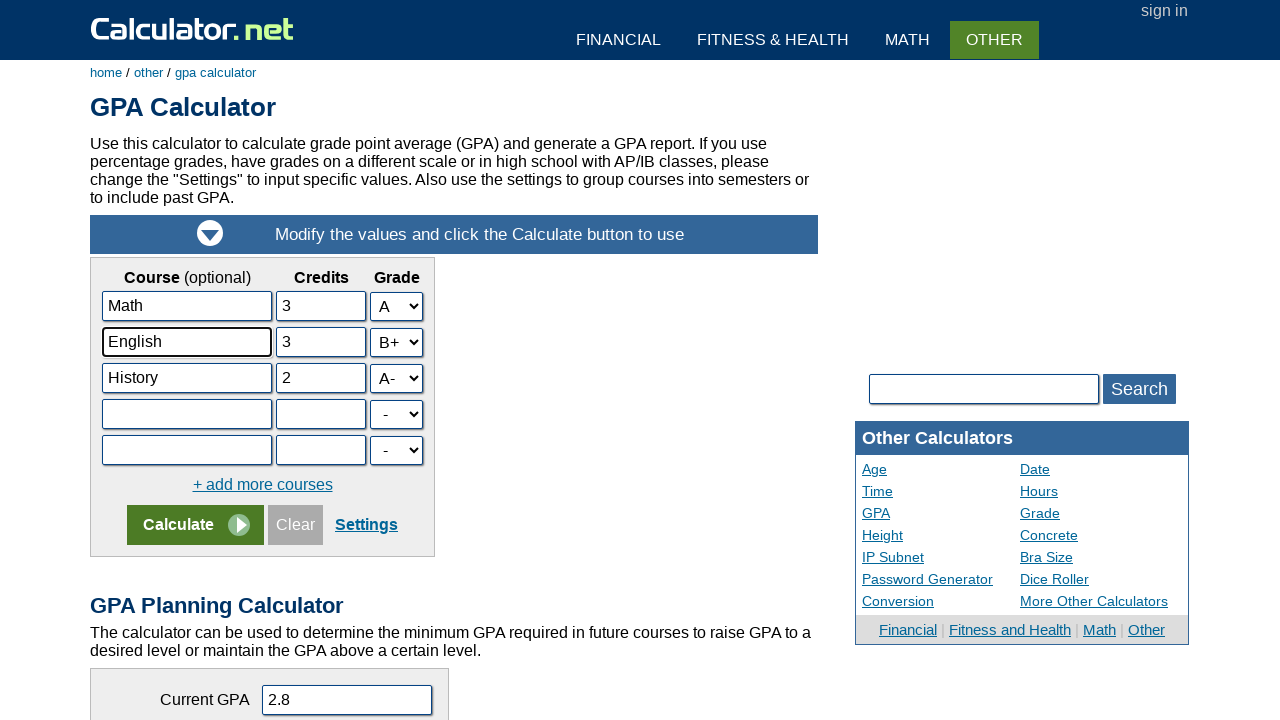

Entered 'Data Mining' as first course name on input[name='da2']
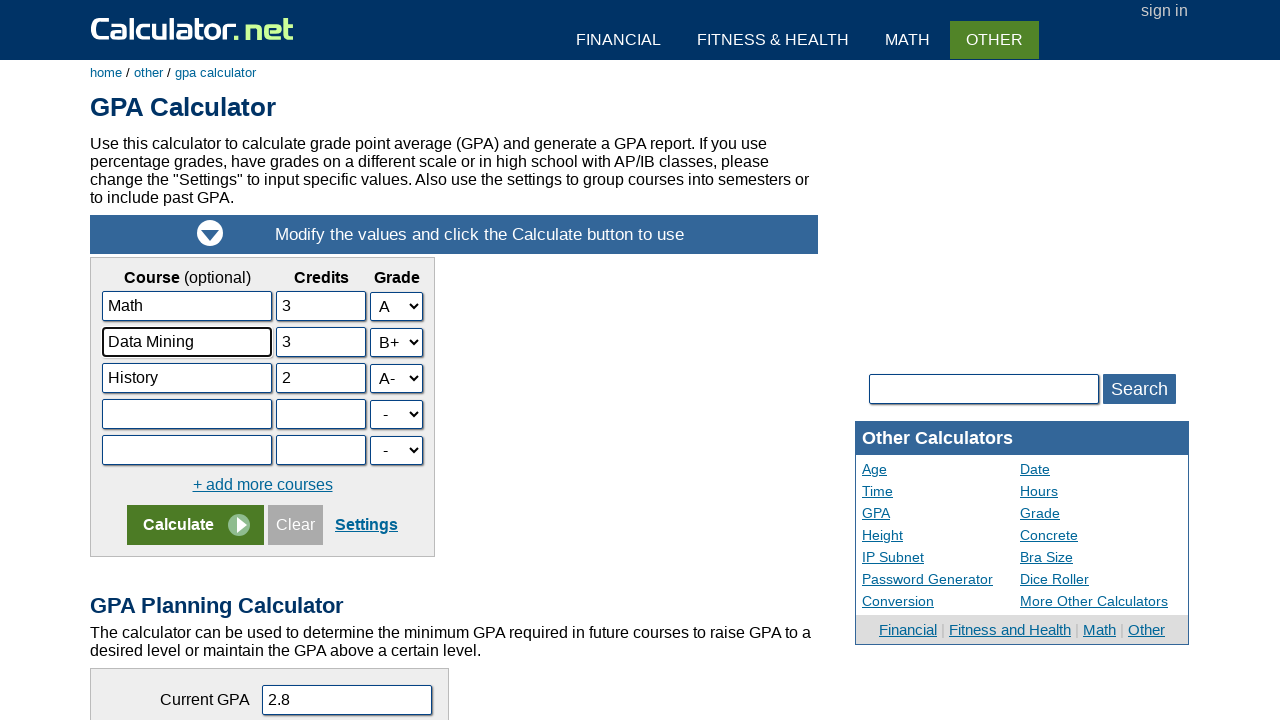

Clicked on second course name input field at (187, 378) on input[name='da3']
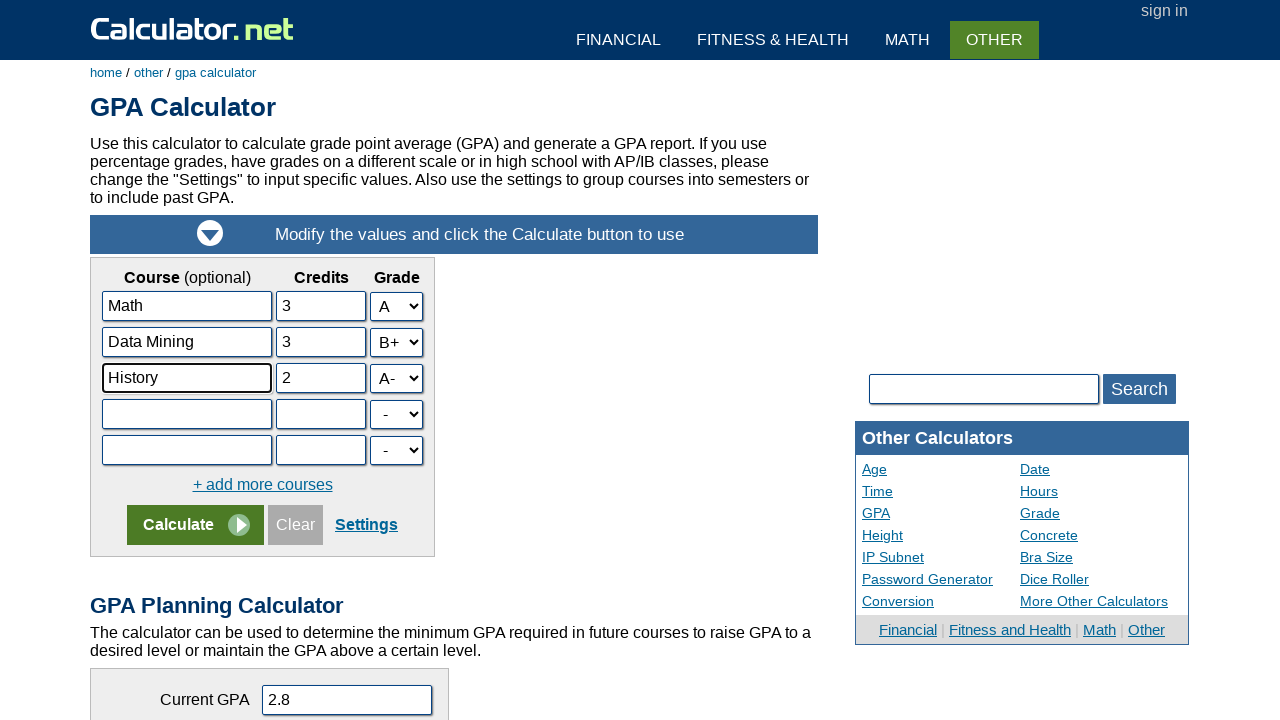

Entered 'Psychology' as second course name on input[name='da3']
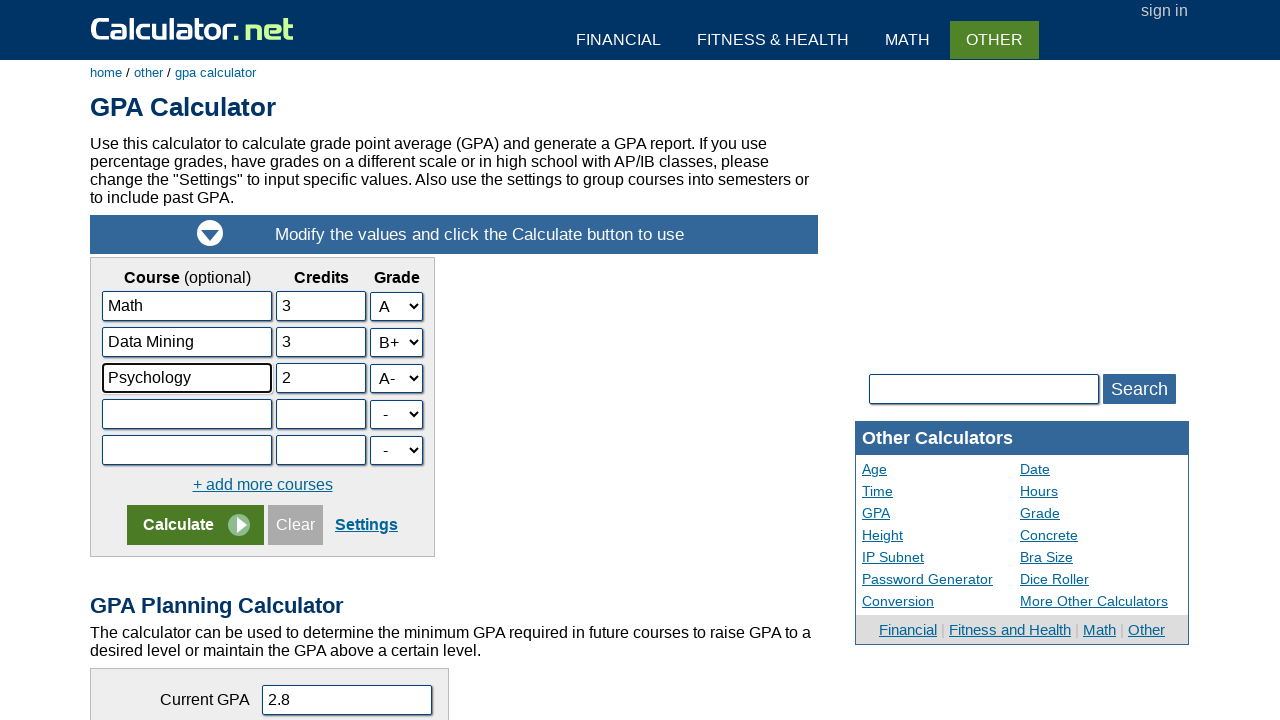

Clicked on first course credits input field at (321, 342) on input[name='ca2']
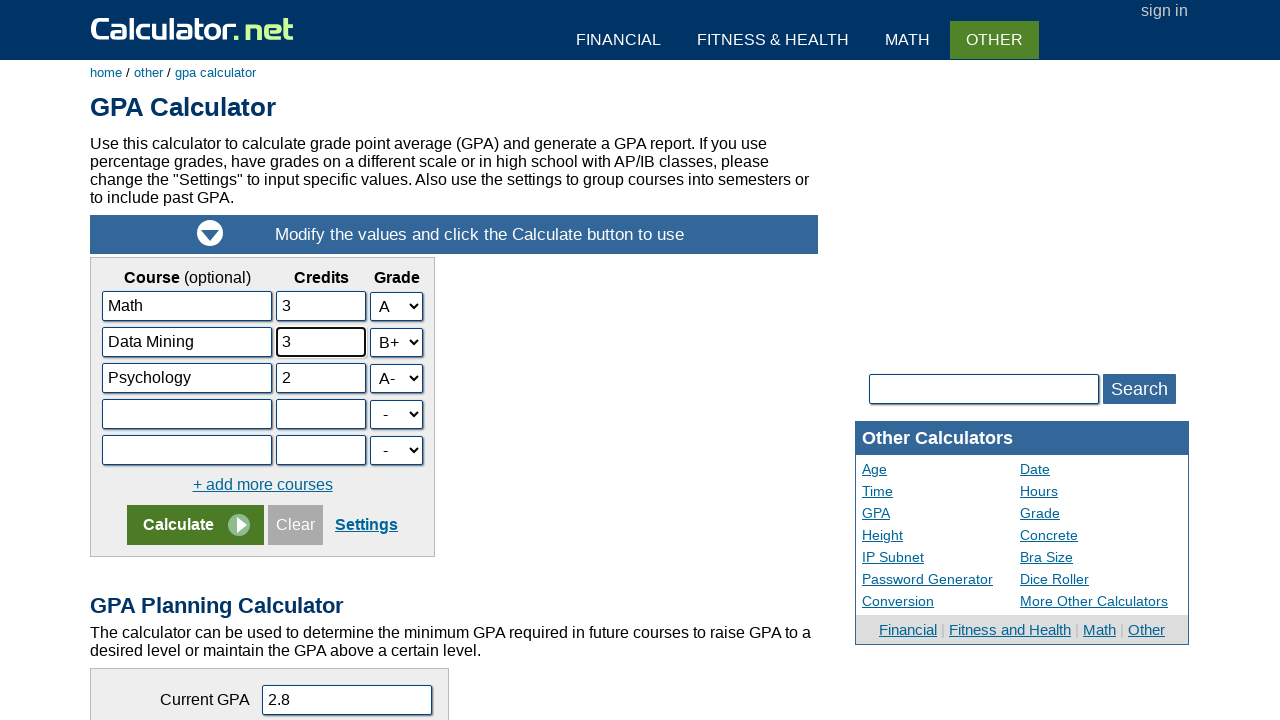

Entered '4' credits for Data Mining on input[name='ca2']
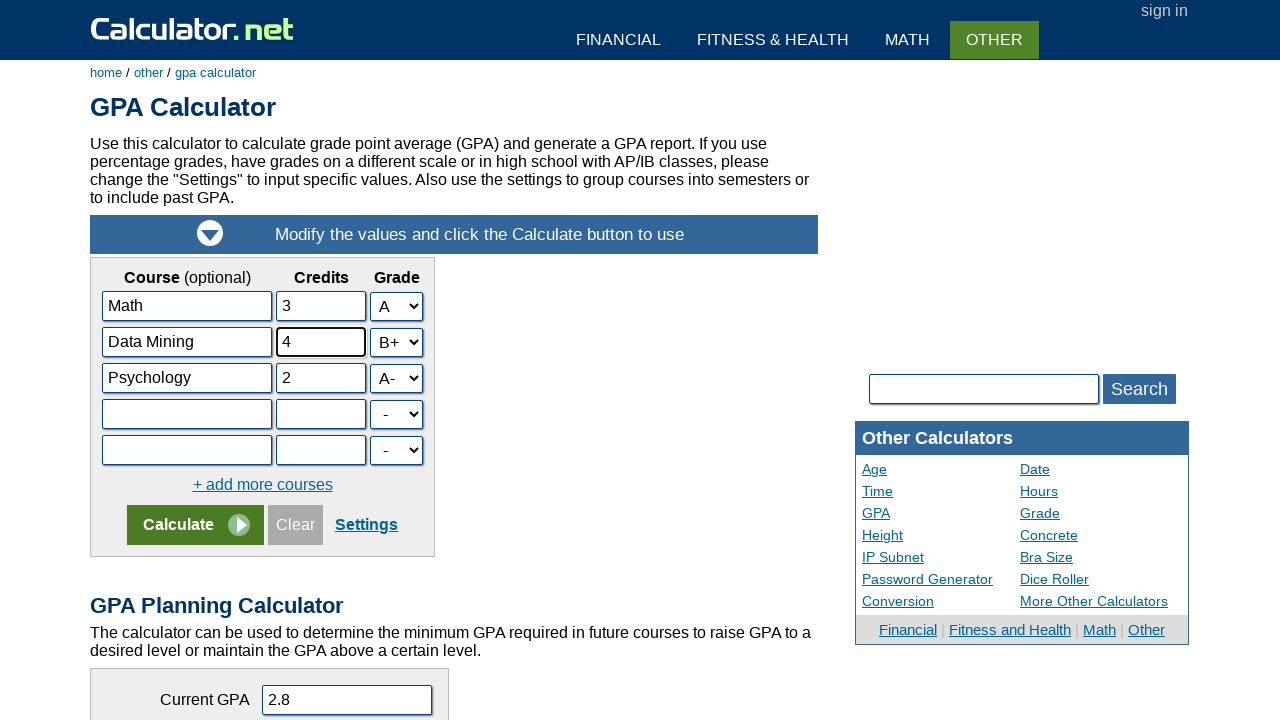

Clicked on second course credits input field at (321, 378) on input[name='ca3']
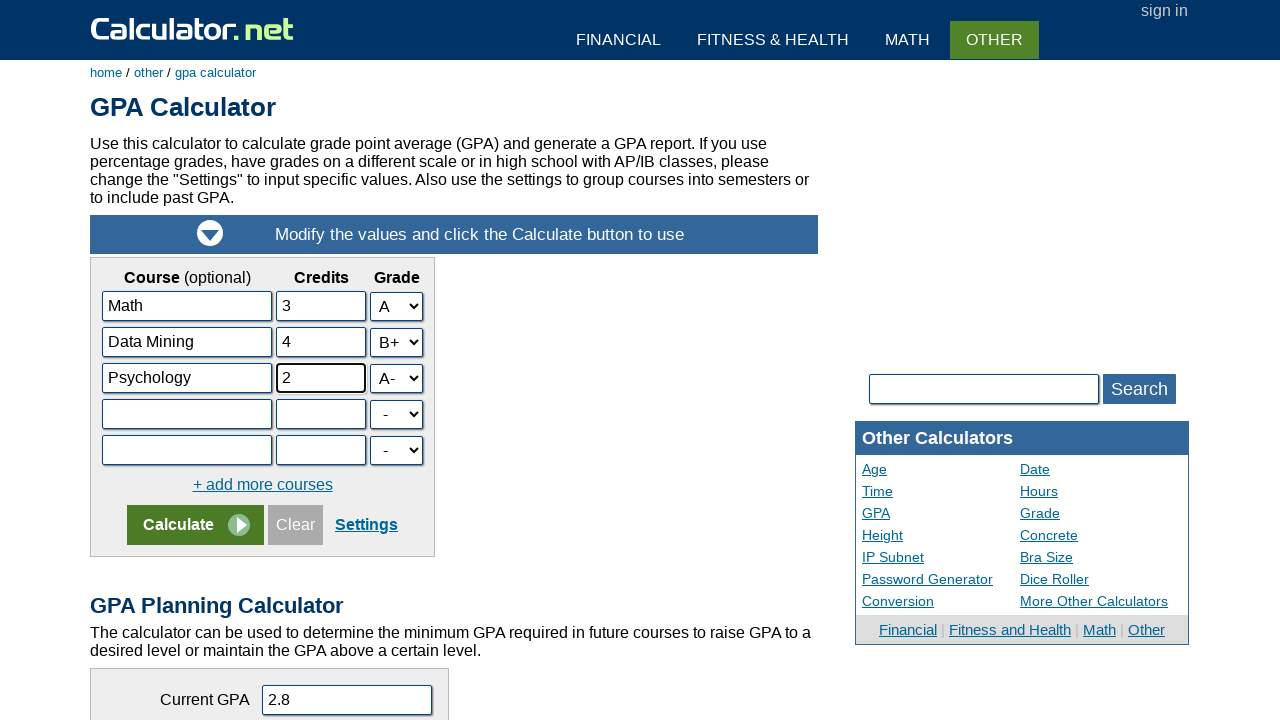

Entered '3' credits for Psychology on input[name='ca3']
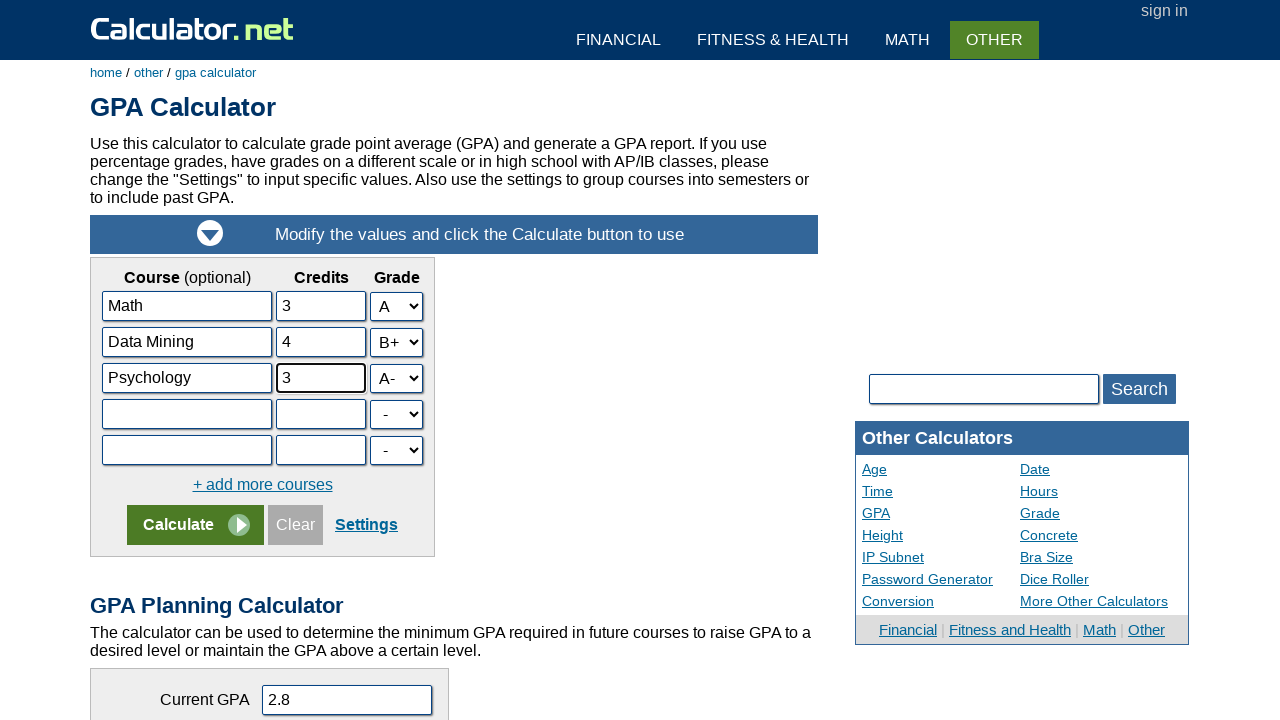

Clicked on first course grade dropdown at (396, 342) on select[name='la2']
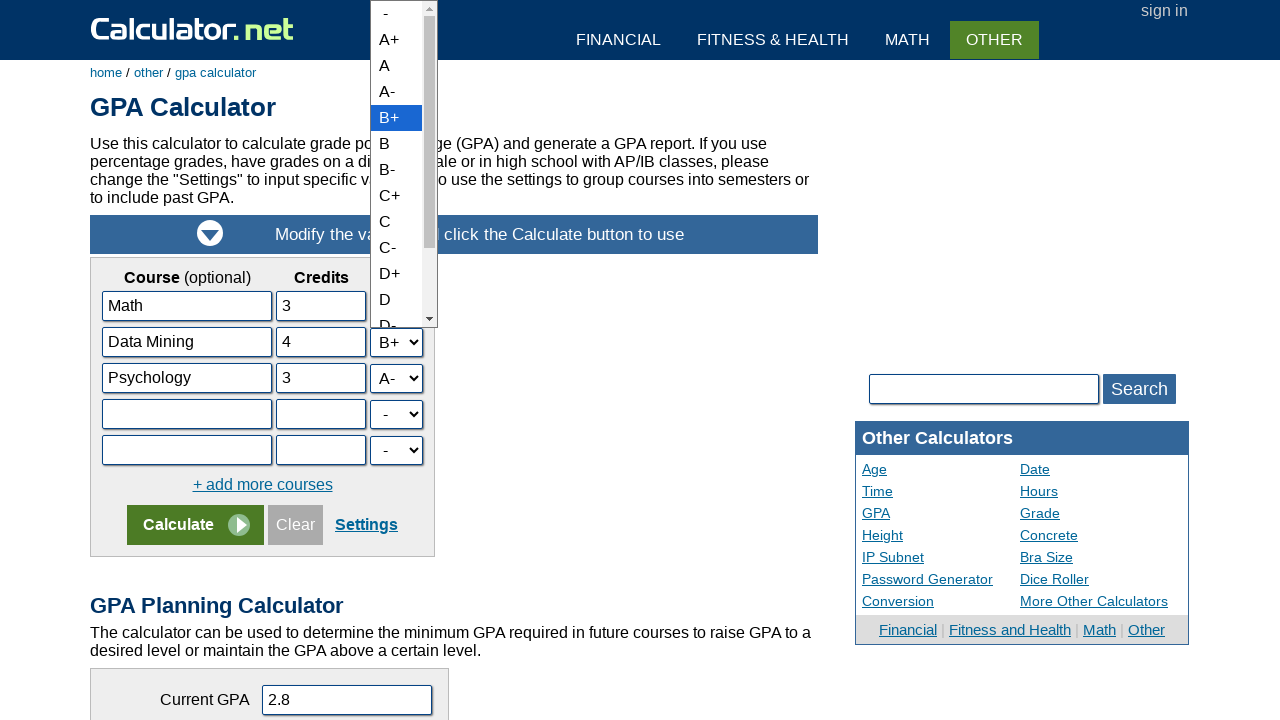

Selected grade 'B' for Data Mining on select[name='la2']
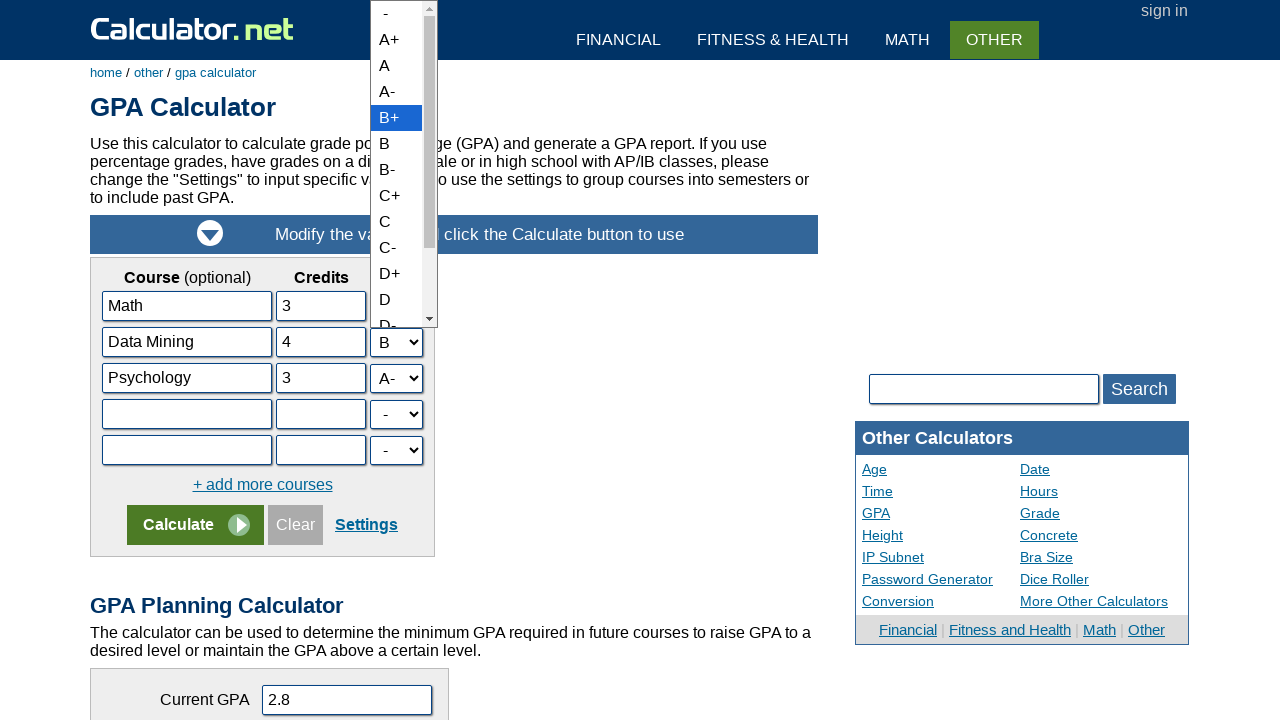

Clicked on second course grade dropdown at (396, 378) on select[name='la3']
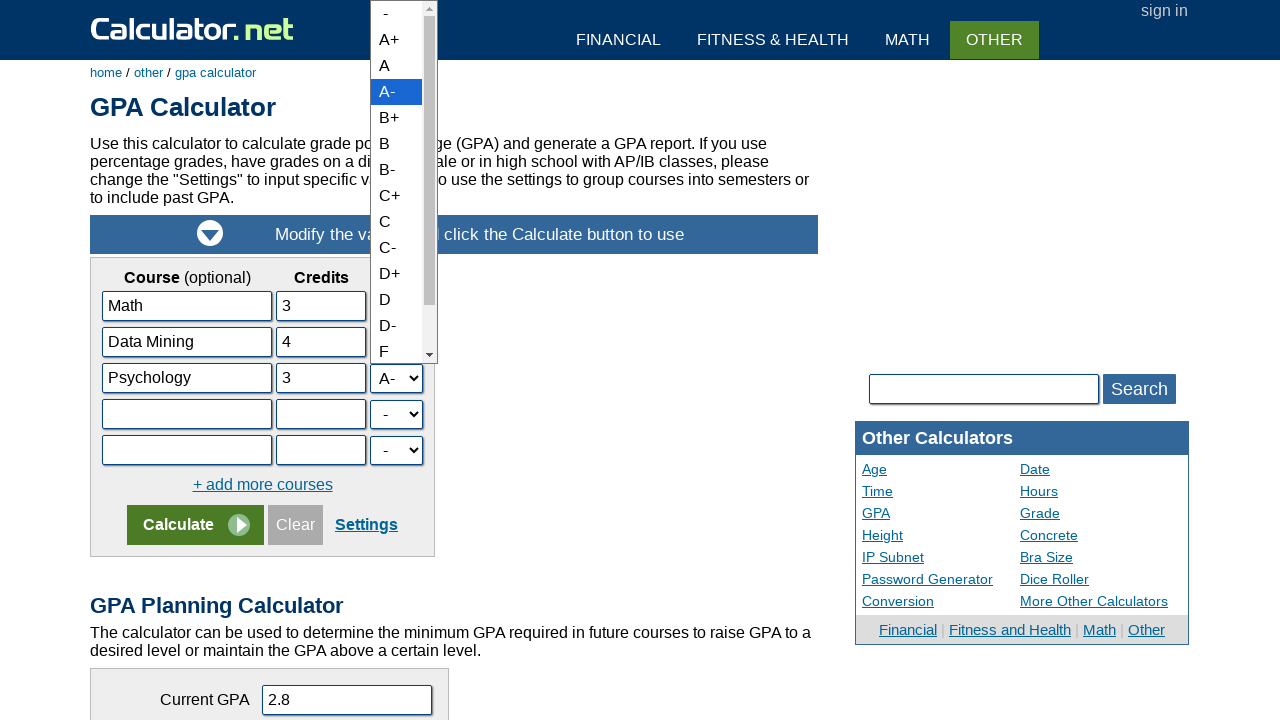

Selected grade 'B+' for Psychology on select[name='la3']
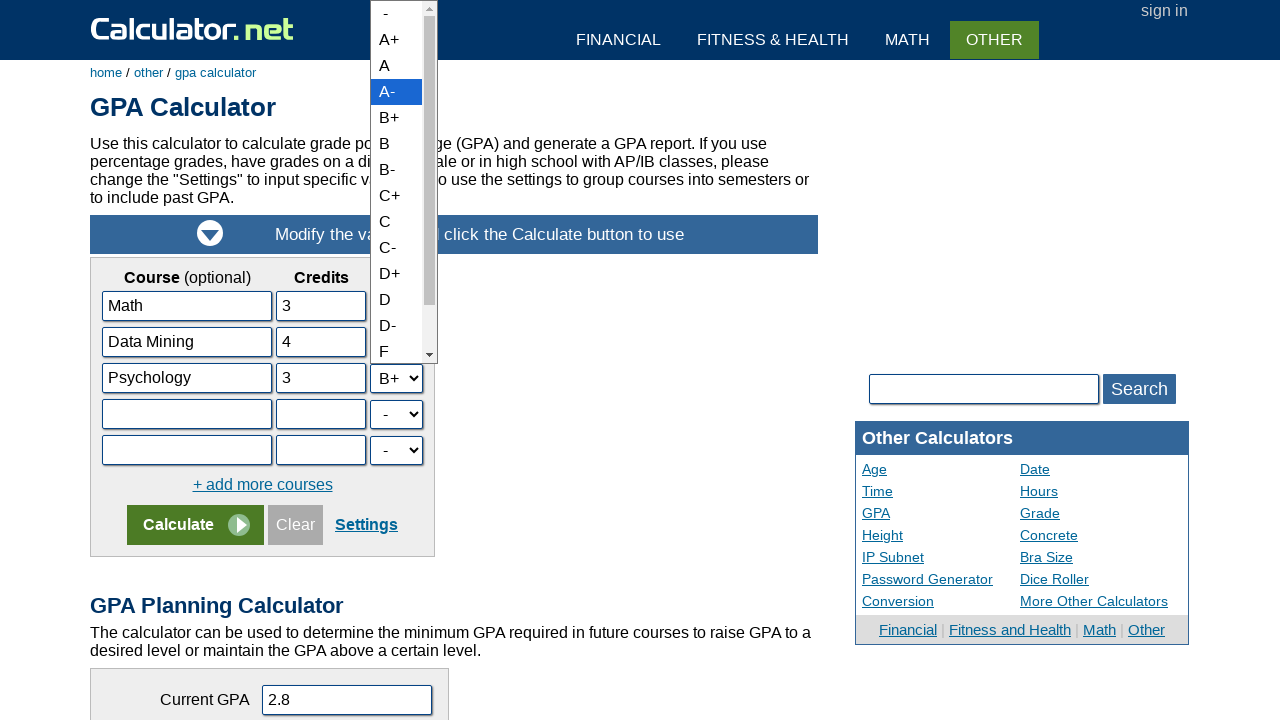

Clicked calculate button to compute GPA at (196, 525) on table:nth-child(16) input
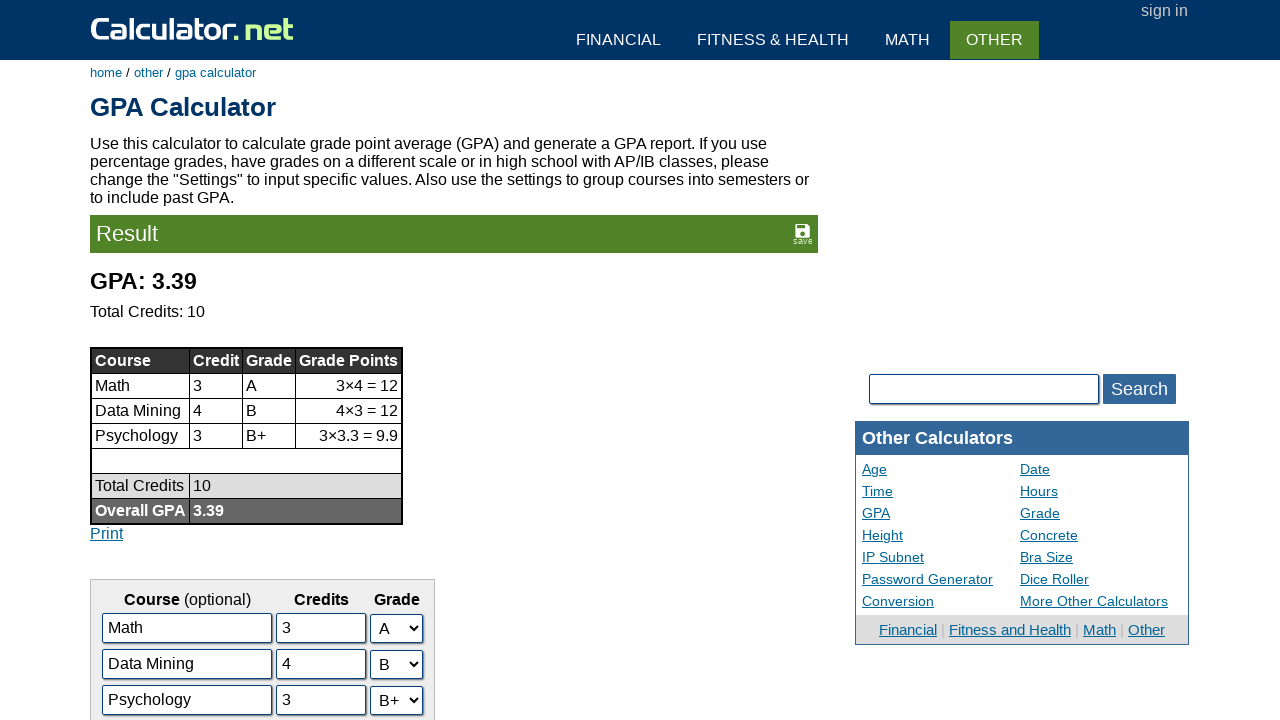

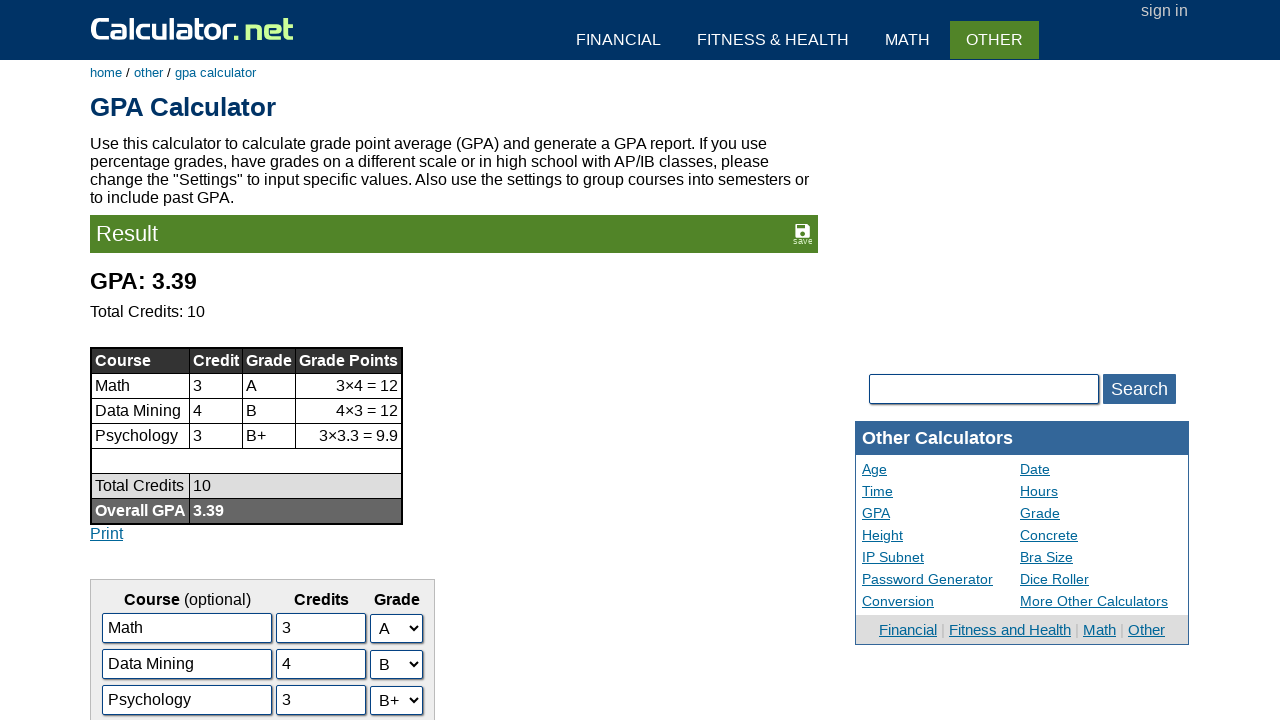